Tests the location input functionality on Swiggy's homepage by entering a location search term in the location field

Starting URL: https://www.swiggy.com/

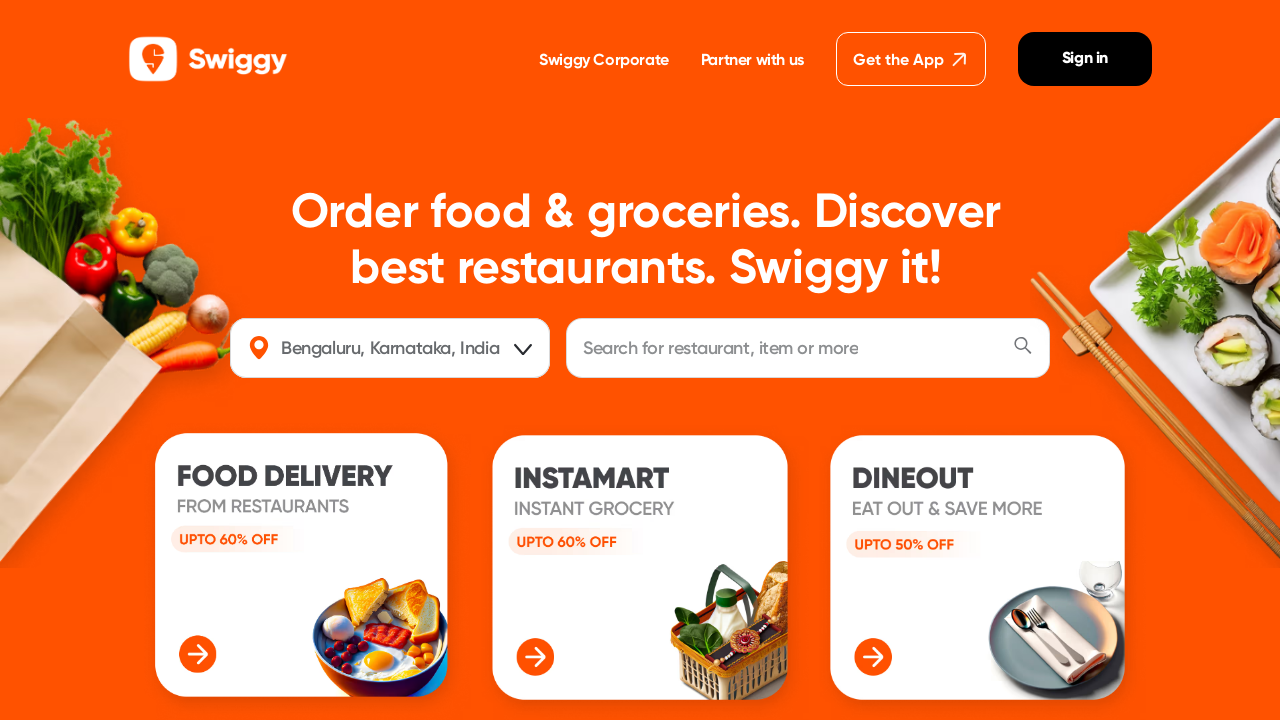

Filled location field with 'tuty' on Swiggy homepage on #location
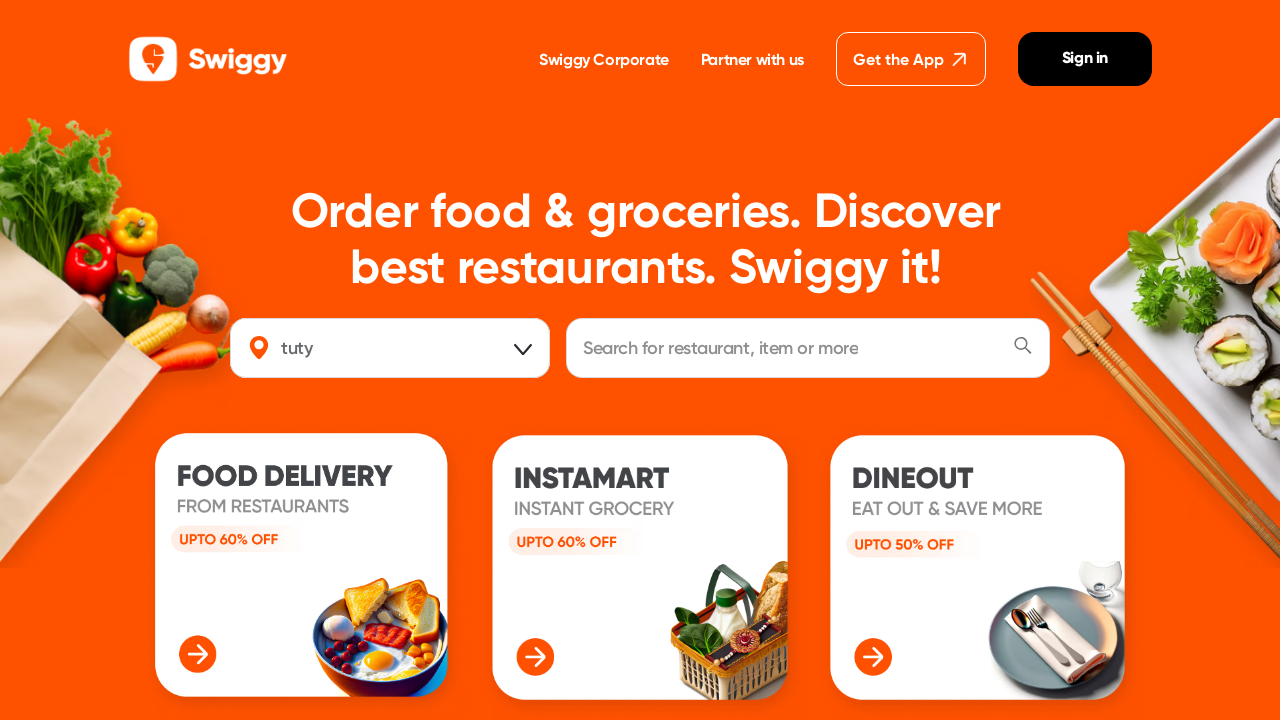

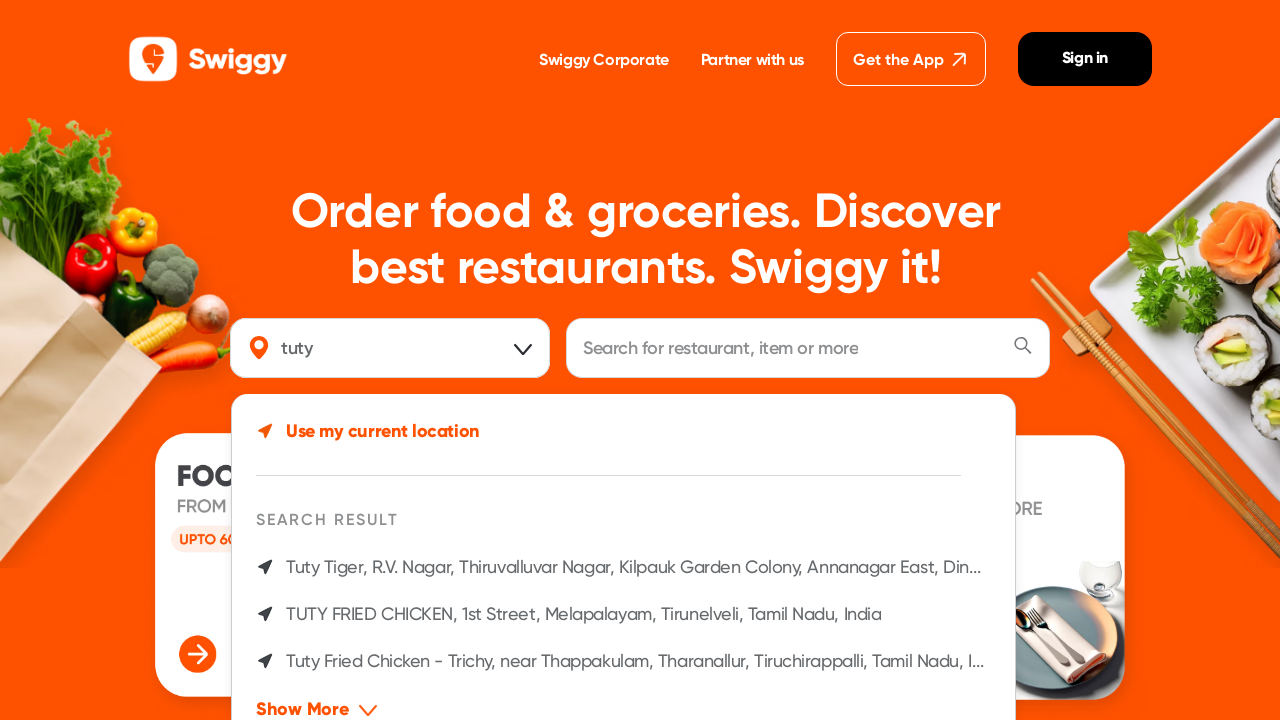